Tests AJAX content loading by clicking a button and waiting for dynamic content to appear and change

Starting URL: https://v1.training-support.net/selenium/ajax

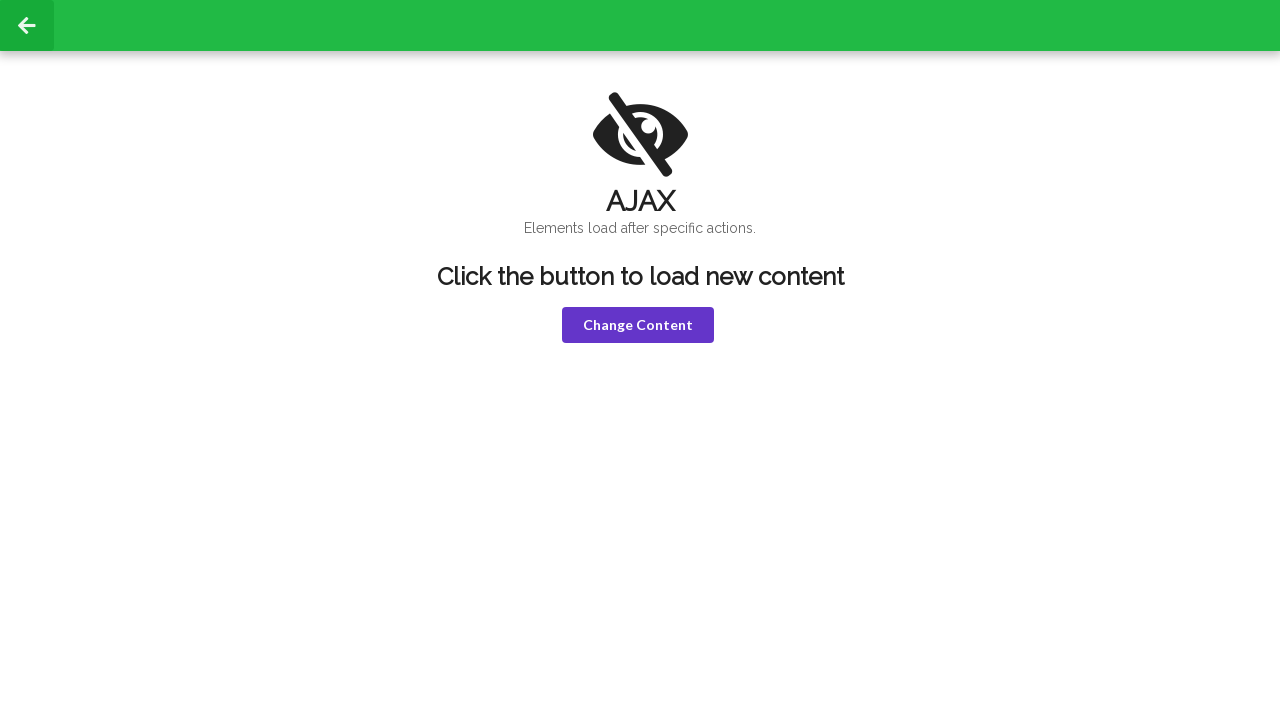

Clicked the violet button to trigger AJAX content loading at (638, 325) on button.violet
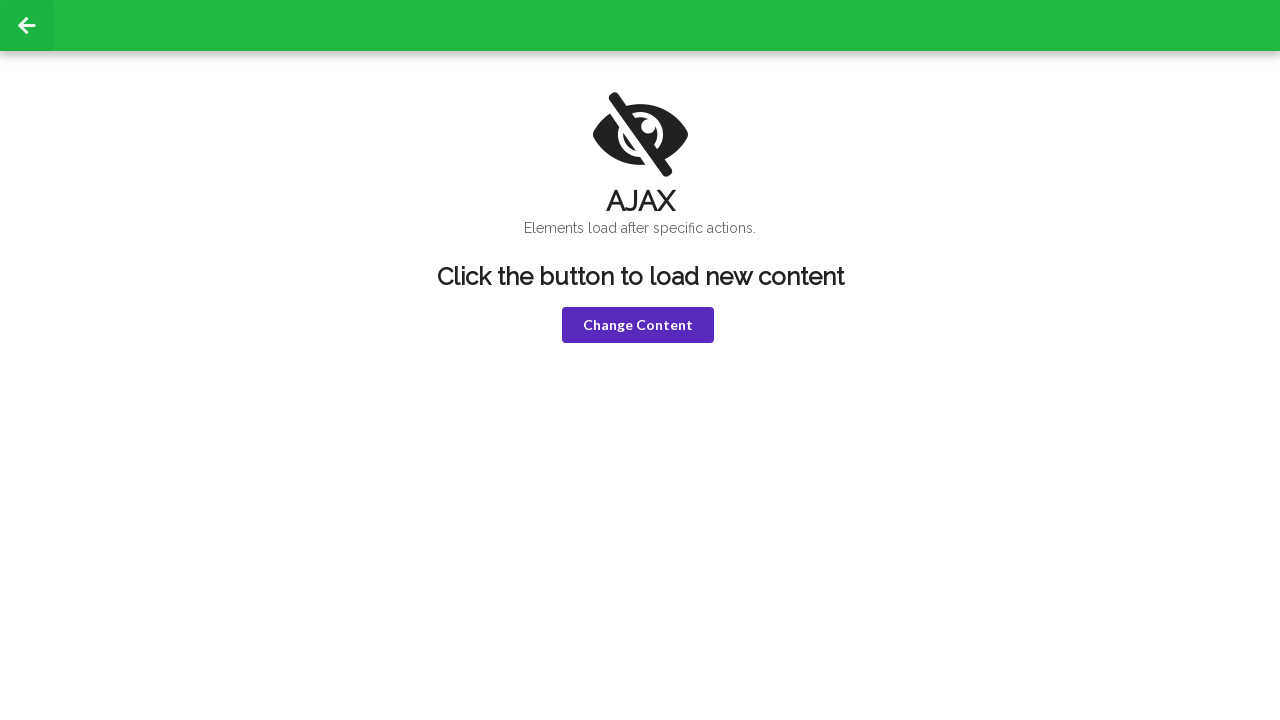

AJAX content appeared with h1 element visible
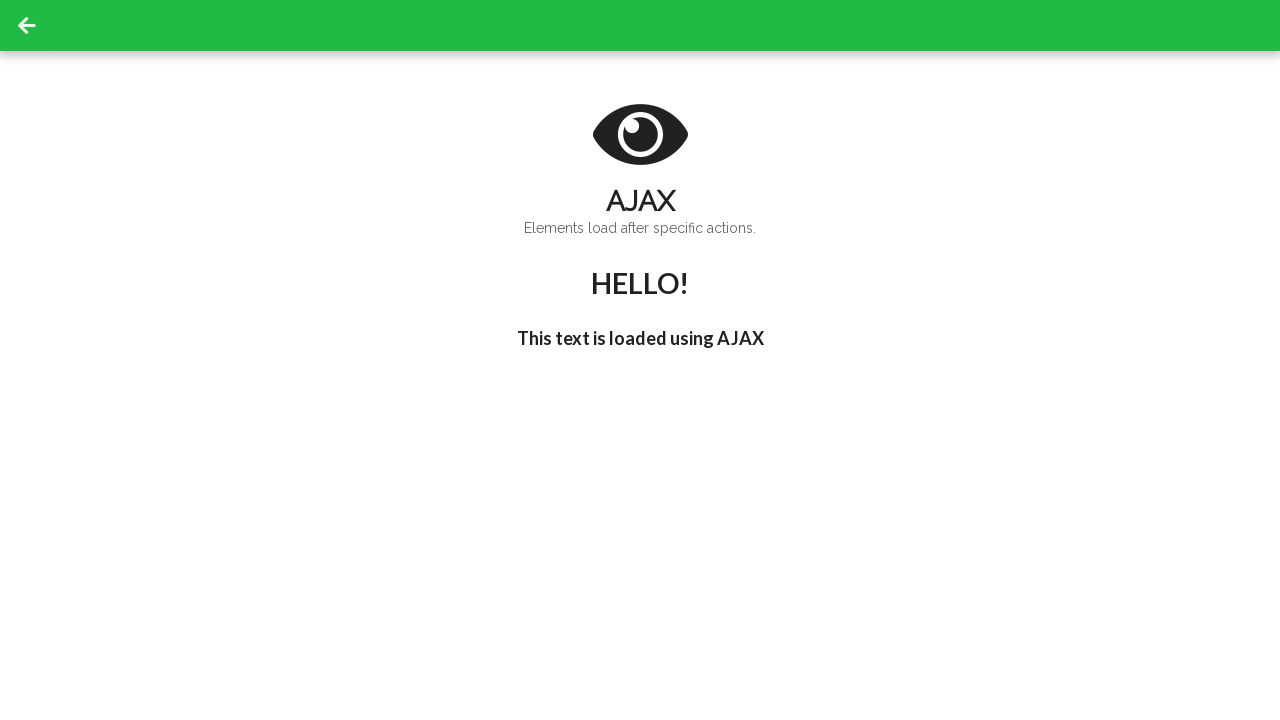

Retrieved initial h1 text content: 'HELLO!'
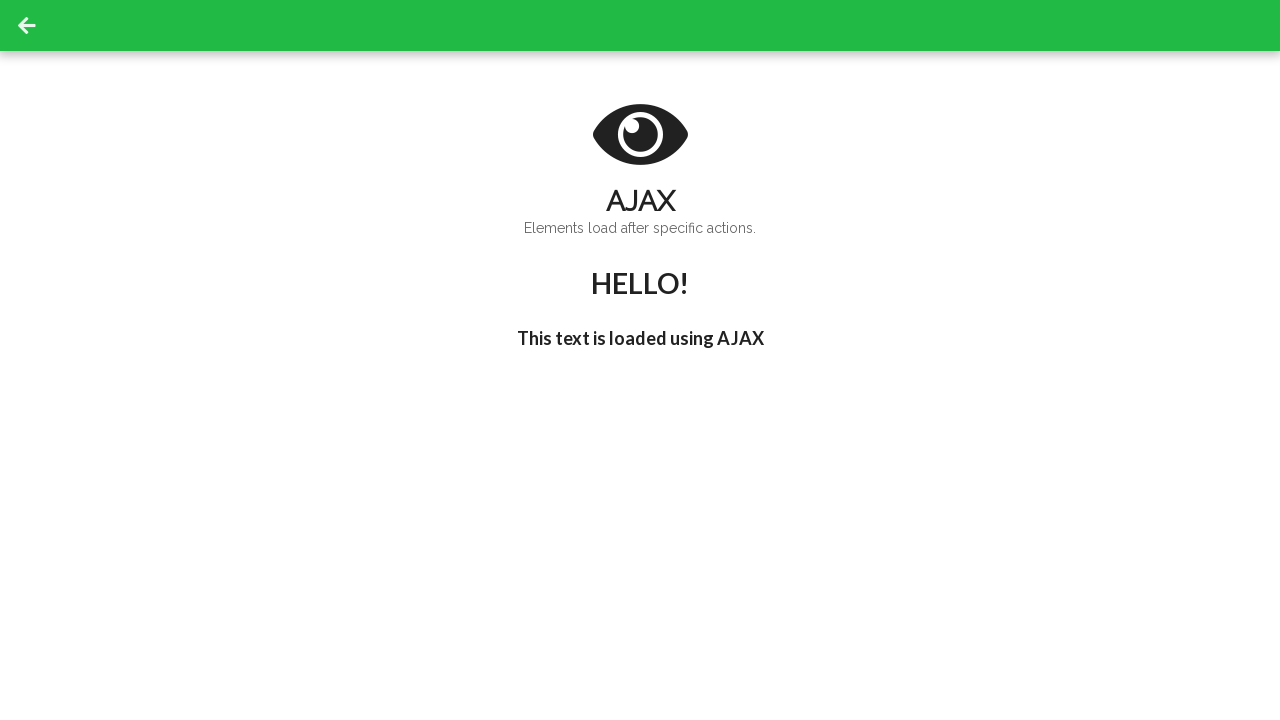

Retrieved initial h3 text content: 'This text is loaded using AJAX'
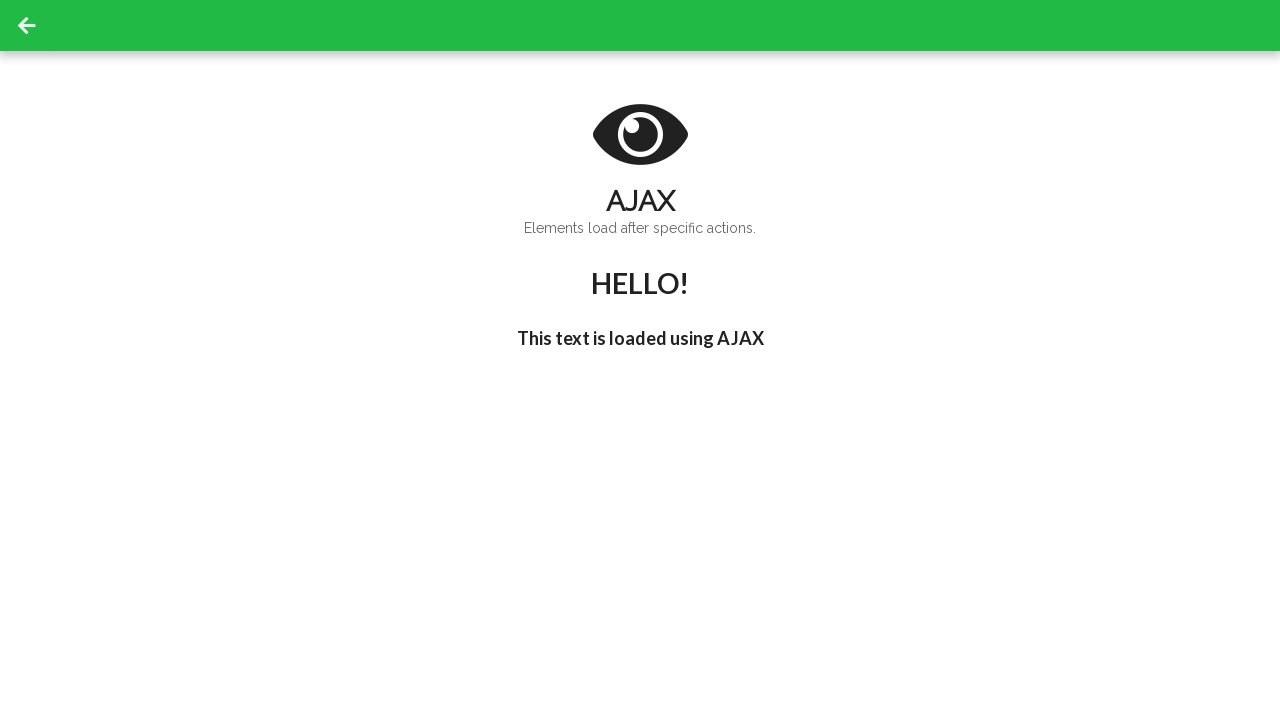

Waited for h3 text to change to "I'm late!" - dynamic content update complete
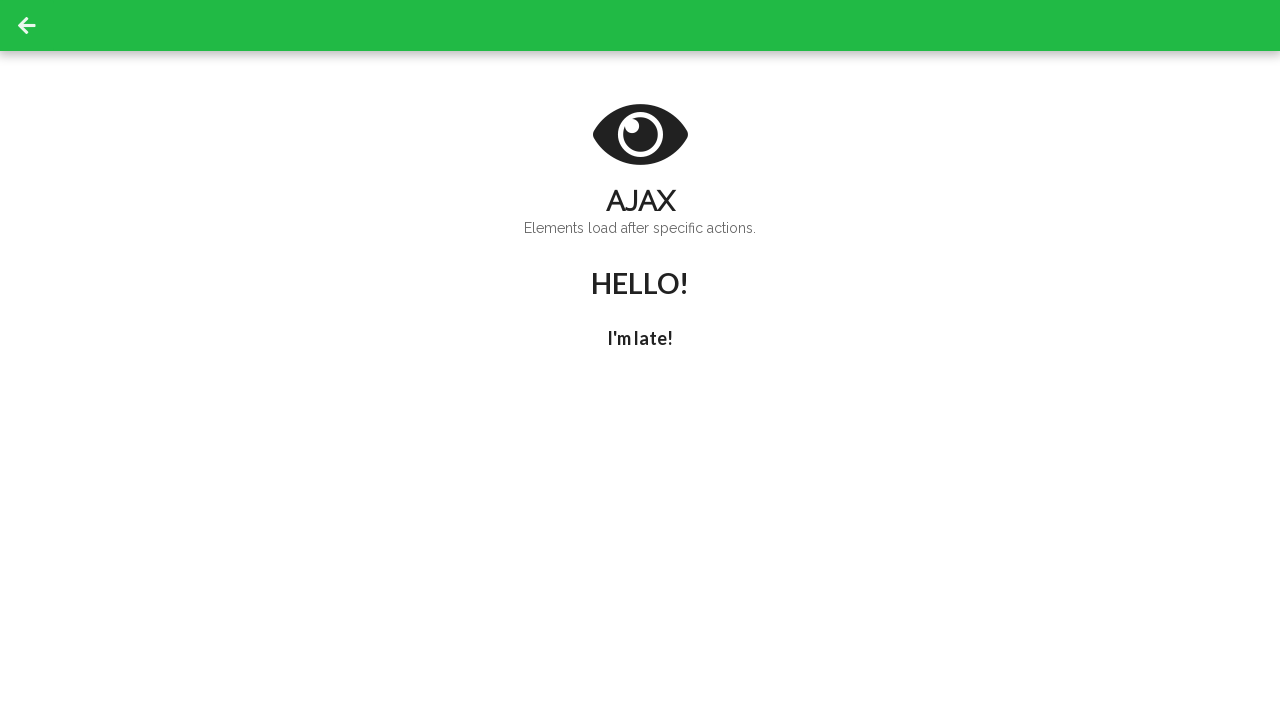

Retrieved updated h3 text content: 'I'm late!'
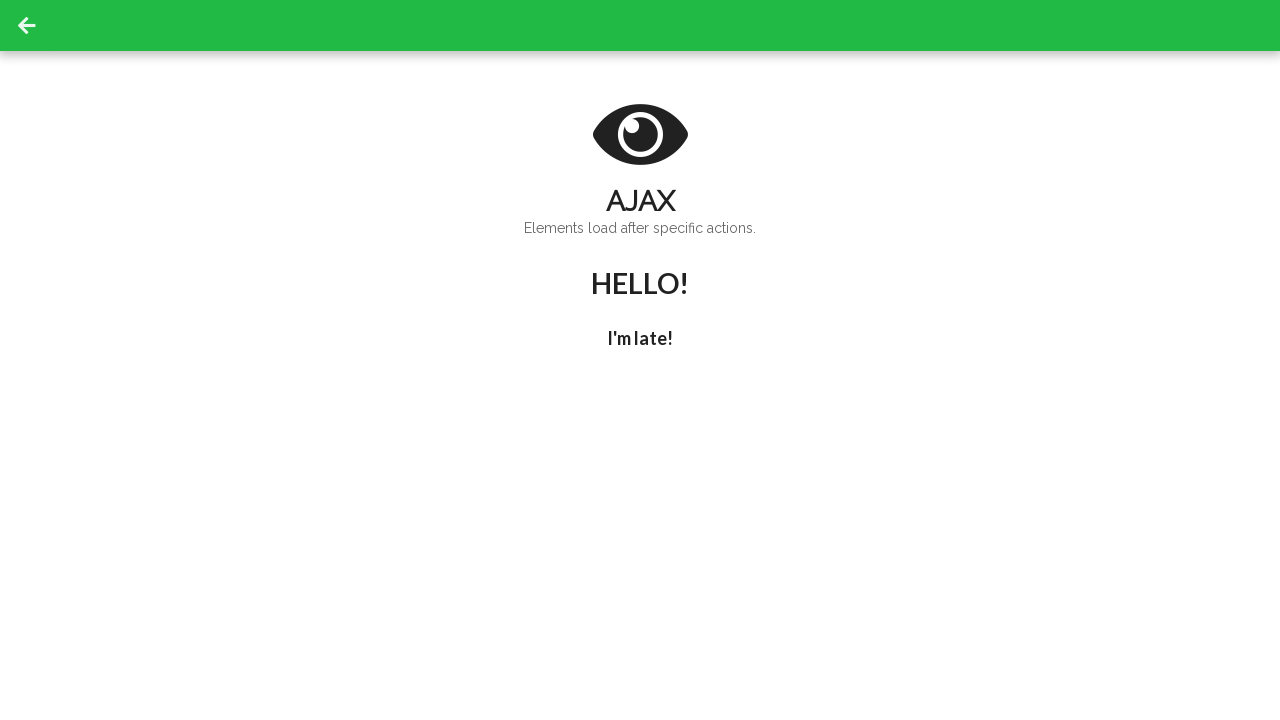

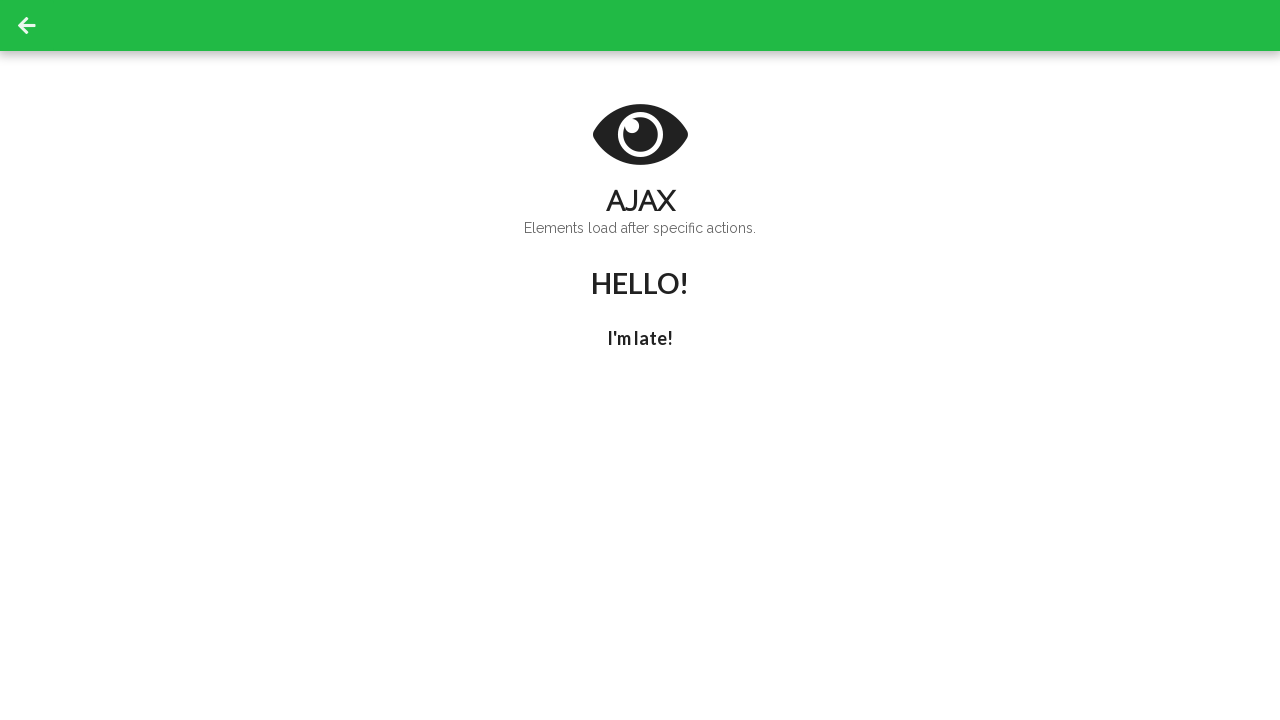